Navigates to Top Lists and selects Top Hits to verify Shakespeare appears in most visited languages.

Starting URL: http://www.99-bottles-of-beer.net/

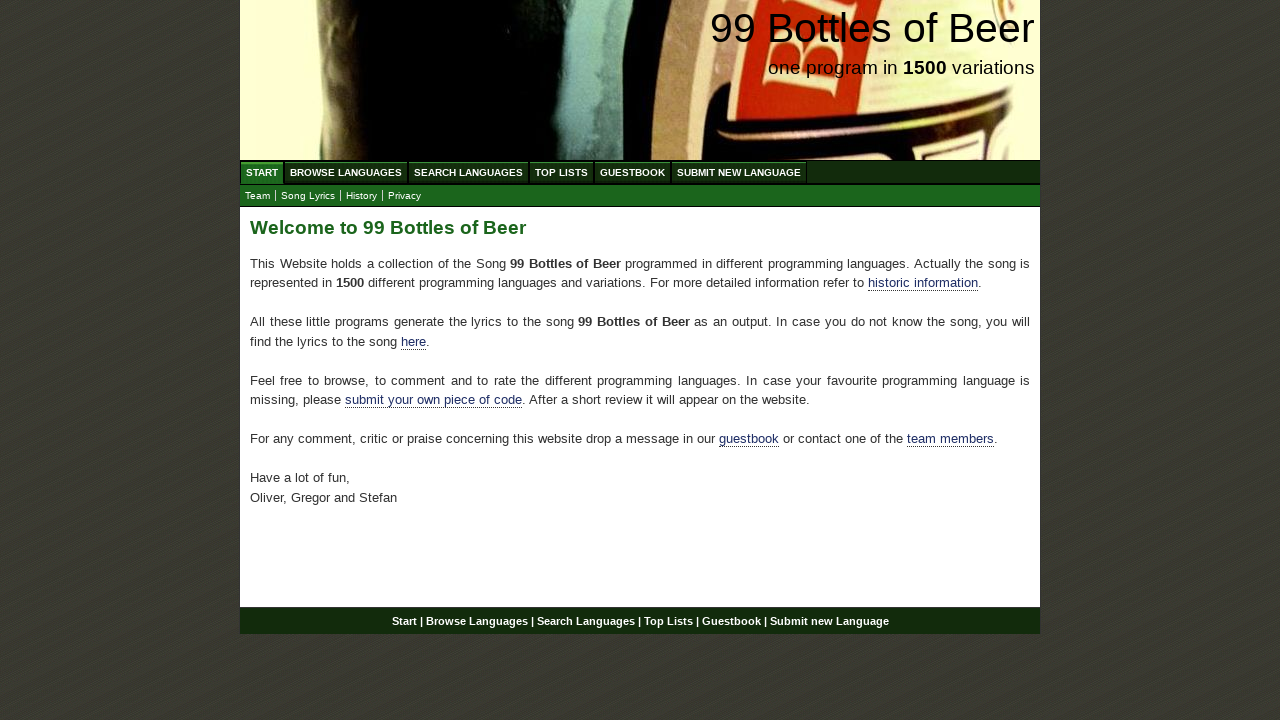

Clicked on Top Lists menu at (562, 172) on a[href='/toplist.html']
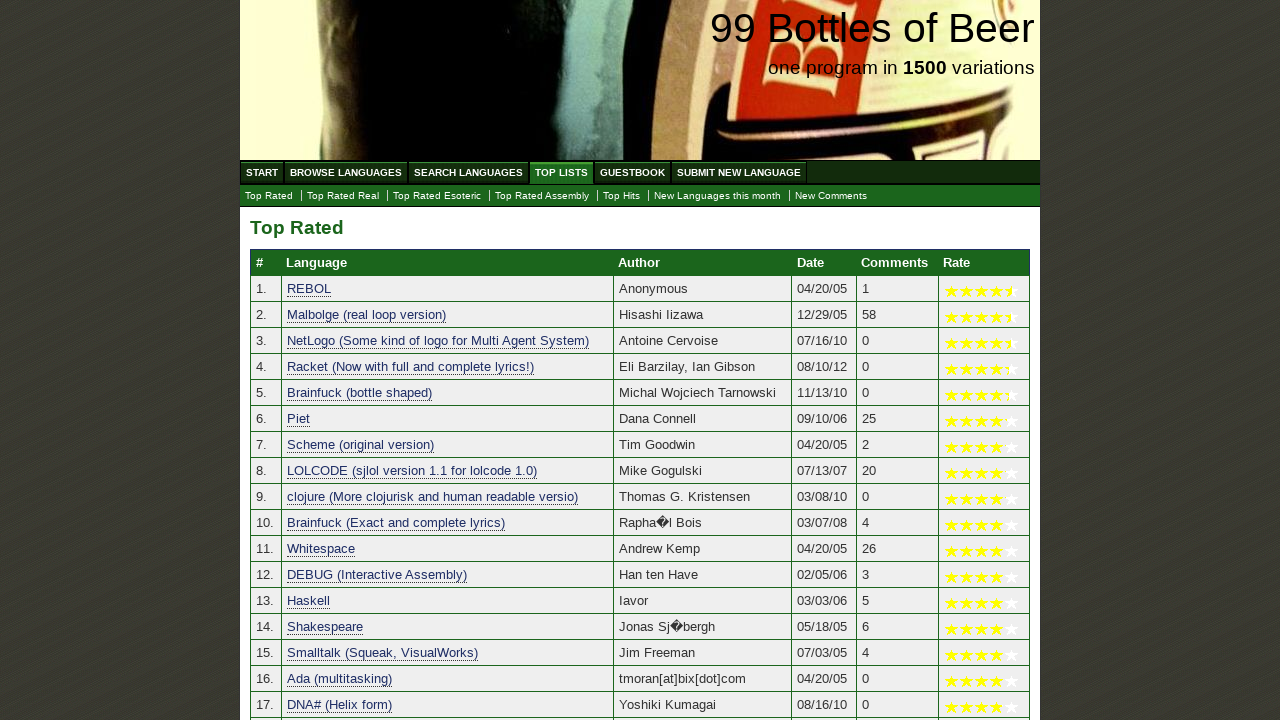

Clicked on Top Hits link to view most visited languages at (622, 196) on a[href='./tophits.html']
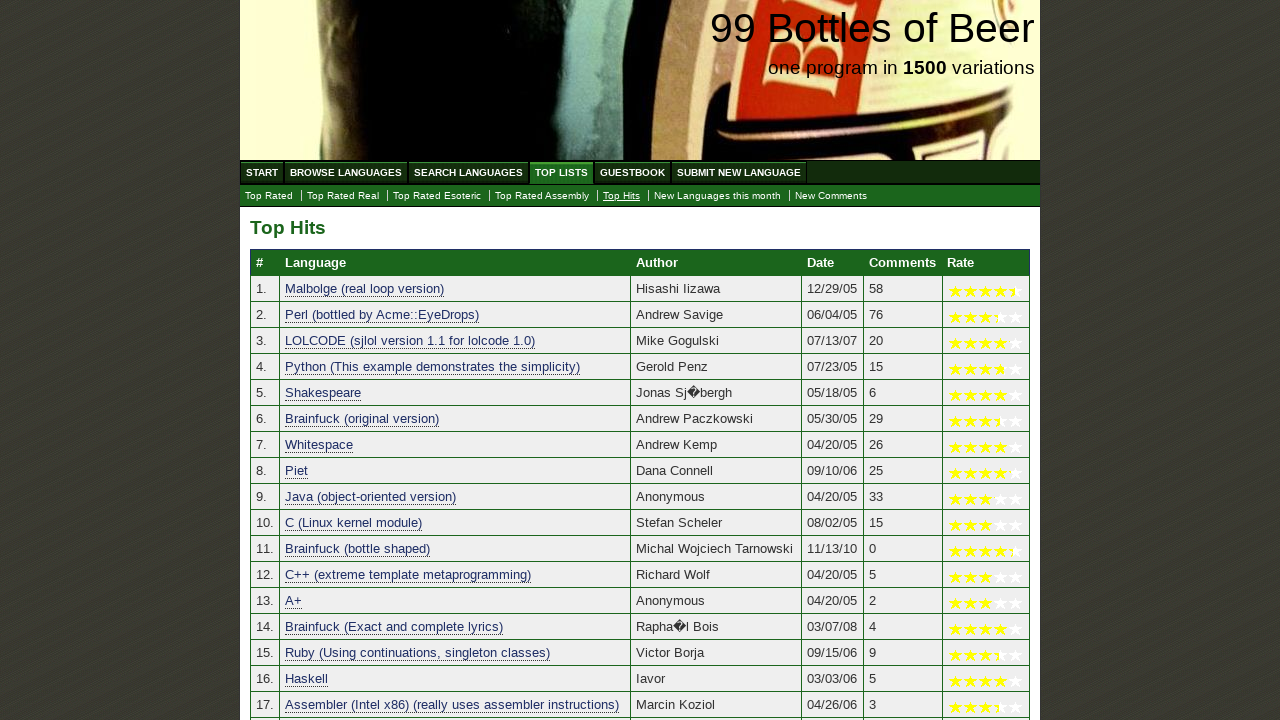

Verified Shakespeare appears in Top Hits results
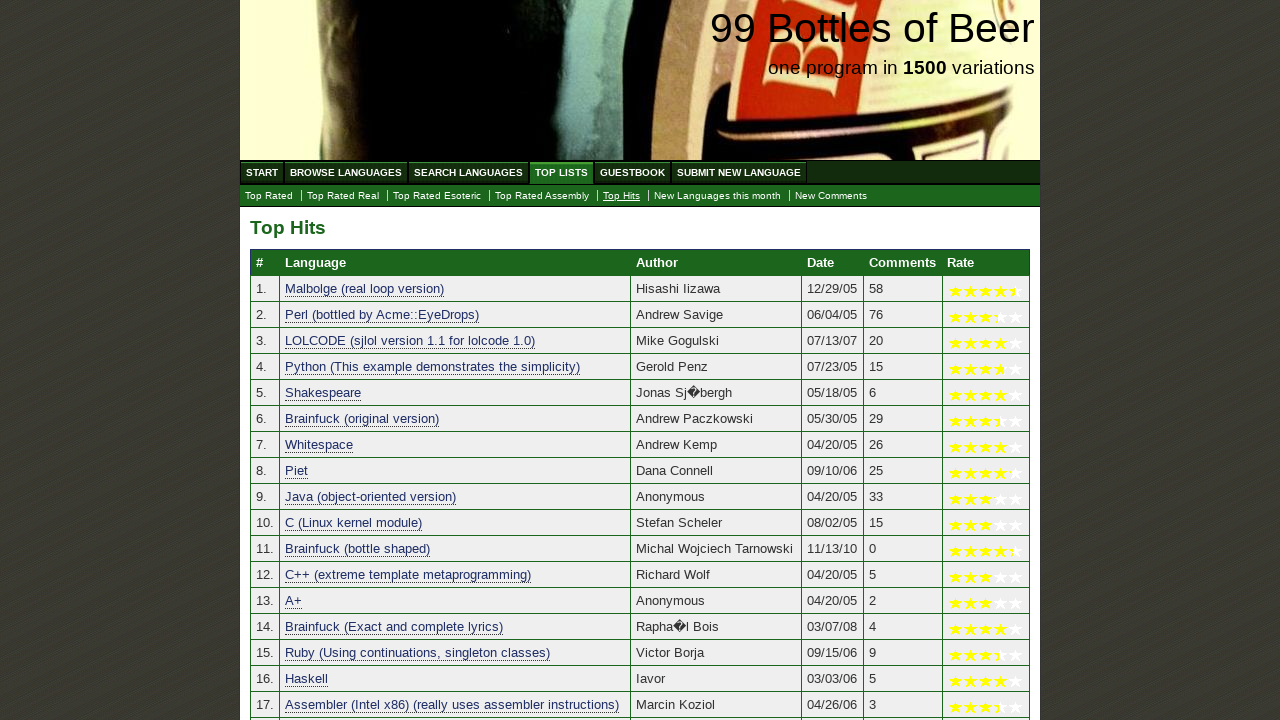

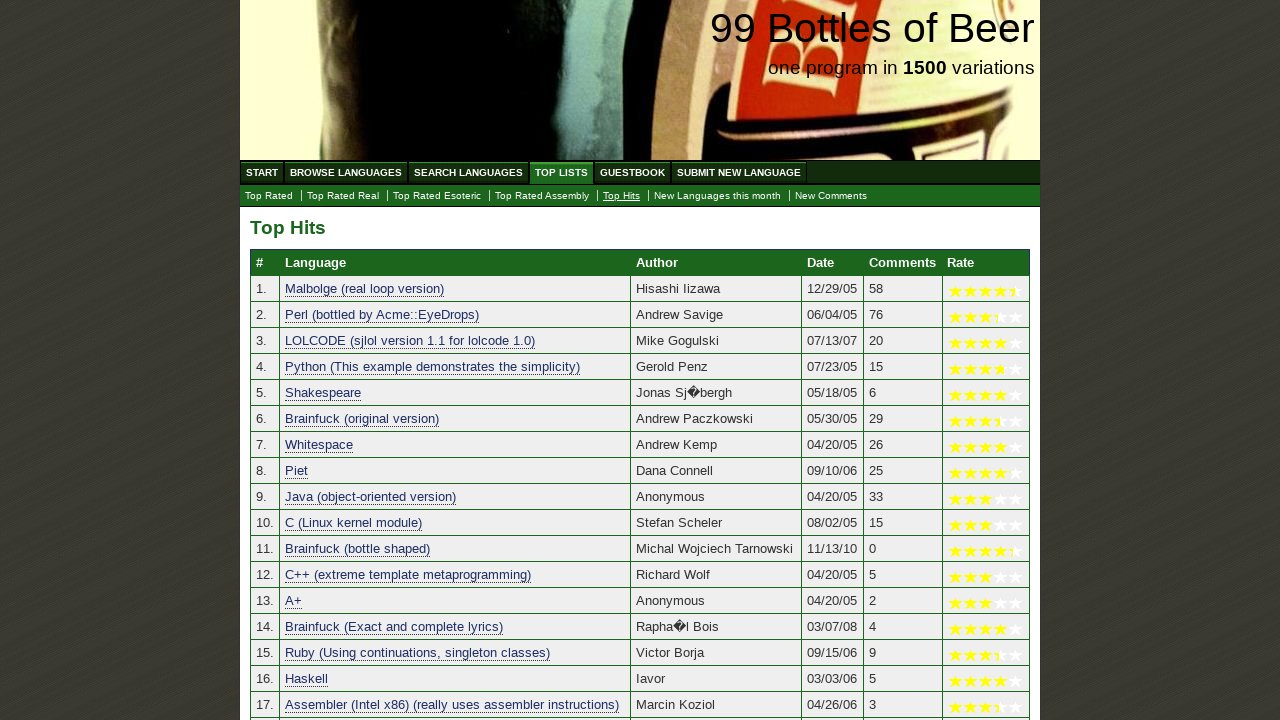